Tests login functionality with invalid credentials and verifies the error message is displayed correctly

Starting URL: https://www.saucedemo.com/

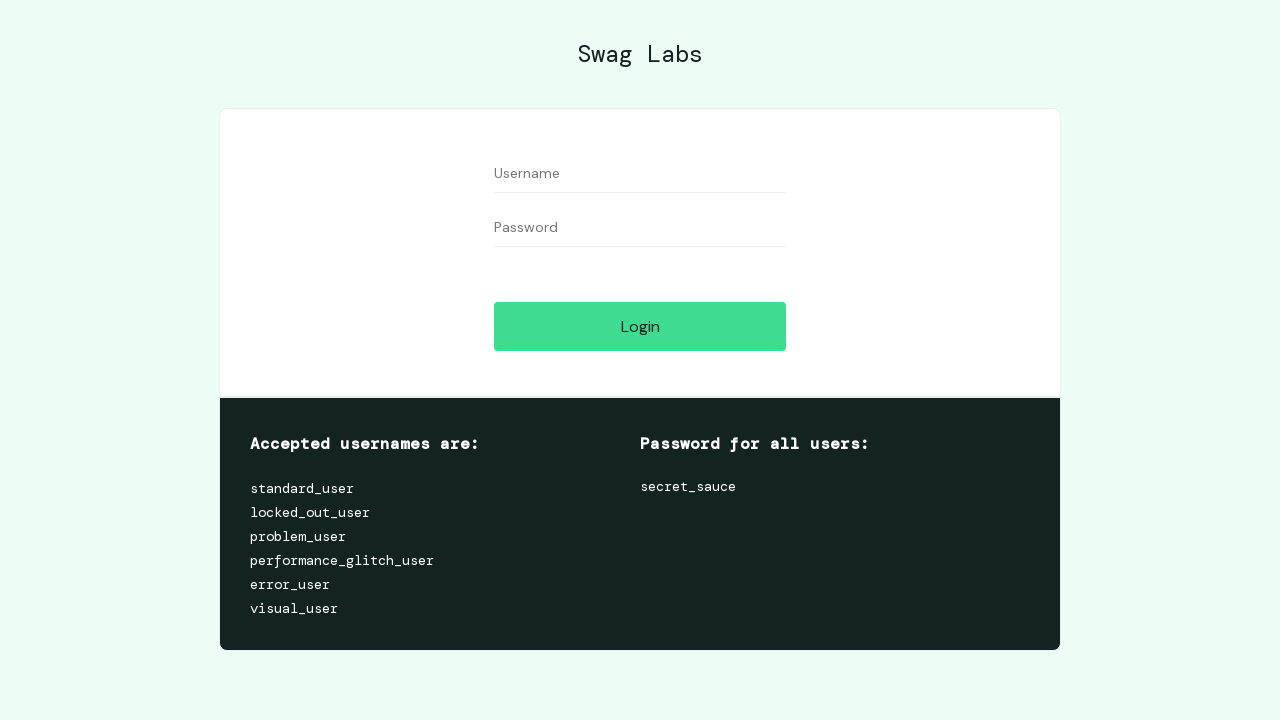

Login logo loaded and verified
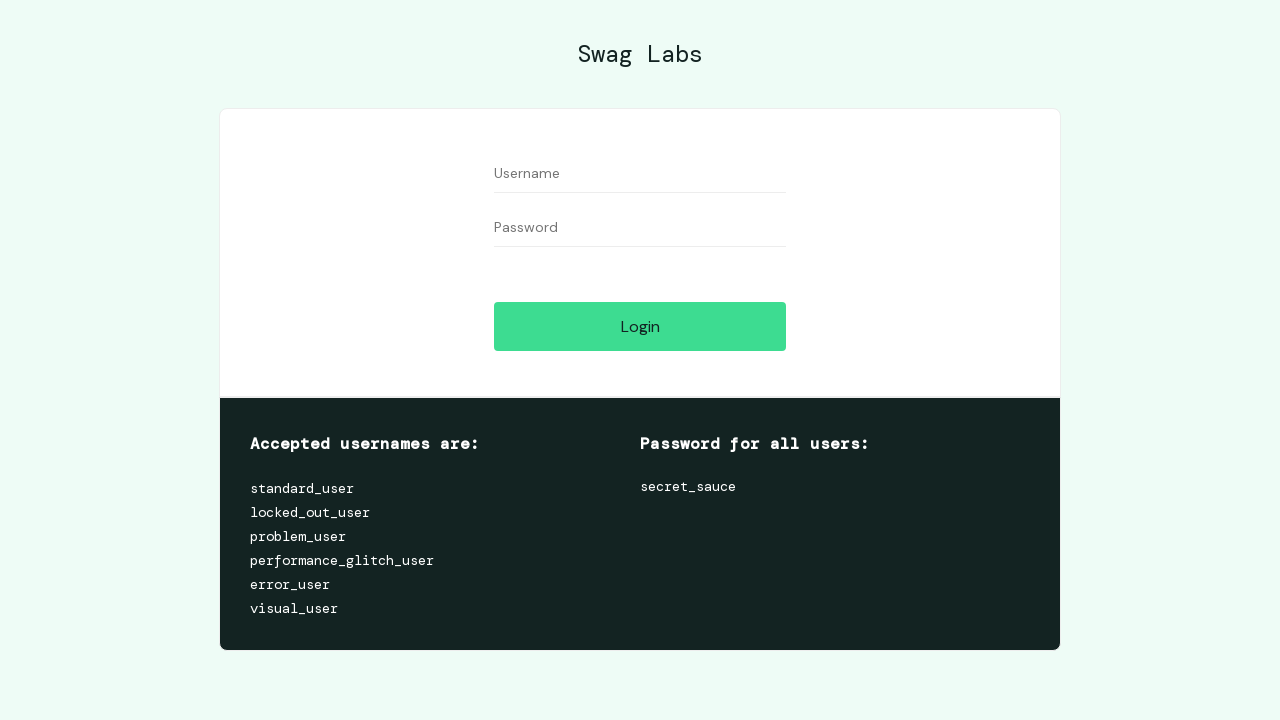

Filled username field with 'testuser789' on #user-name
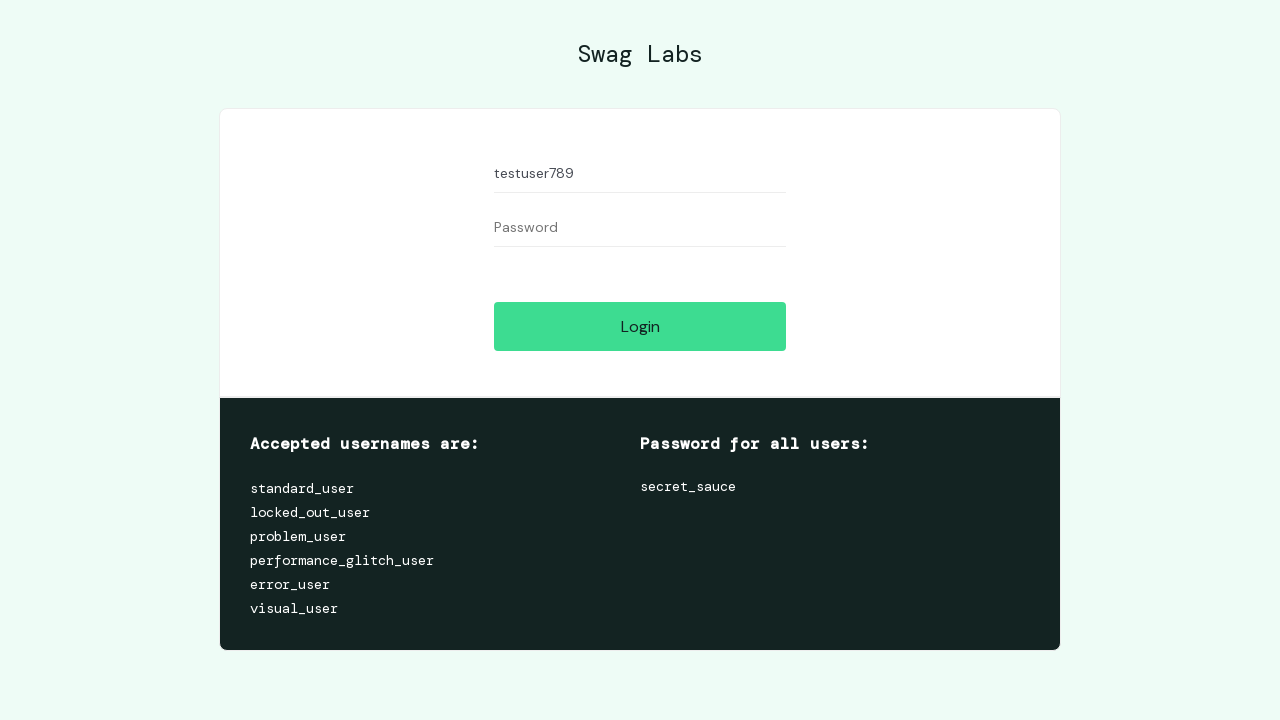

Filled password field with 'wrongpass123' on #password
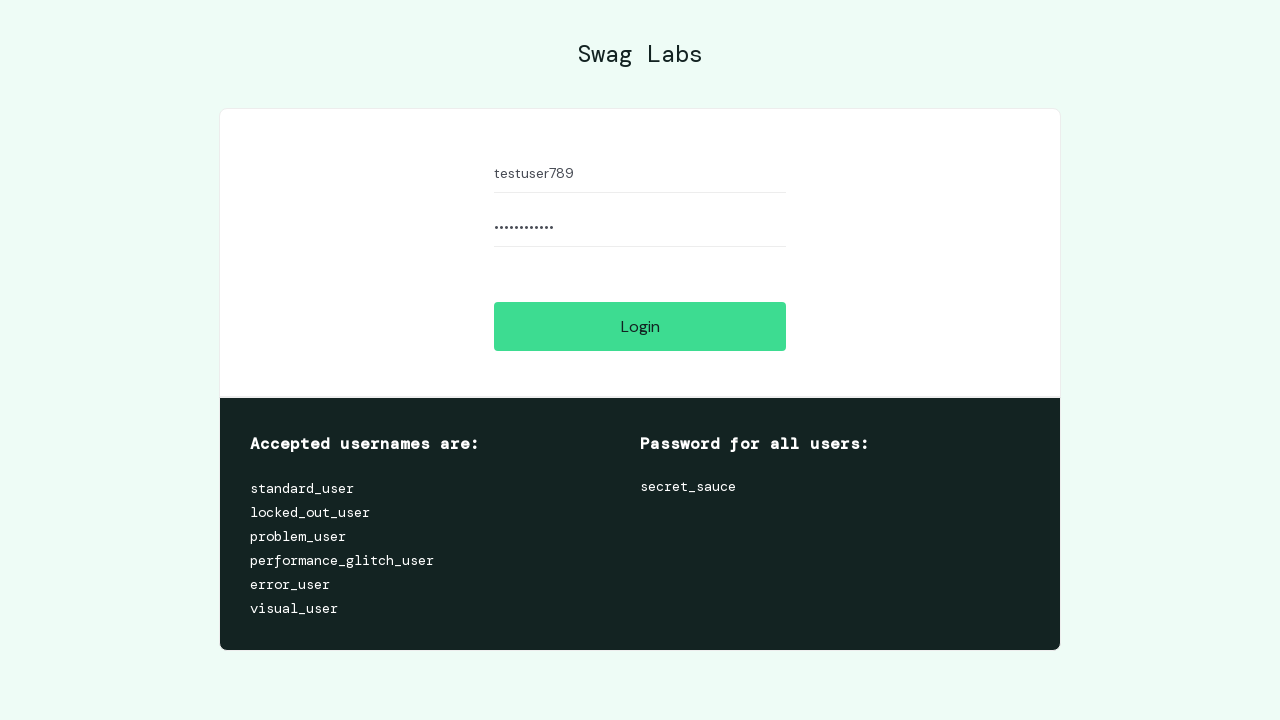

Clicked login button to attempt login with invalid credentials at (640, 326) on #login-button
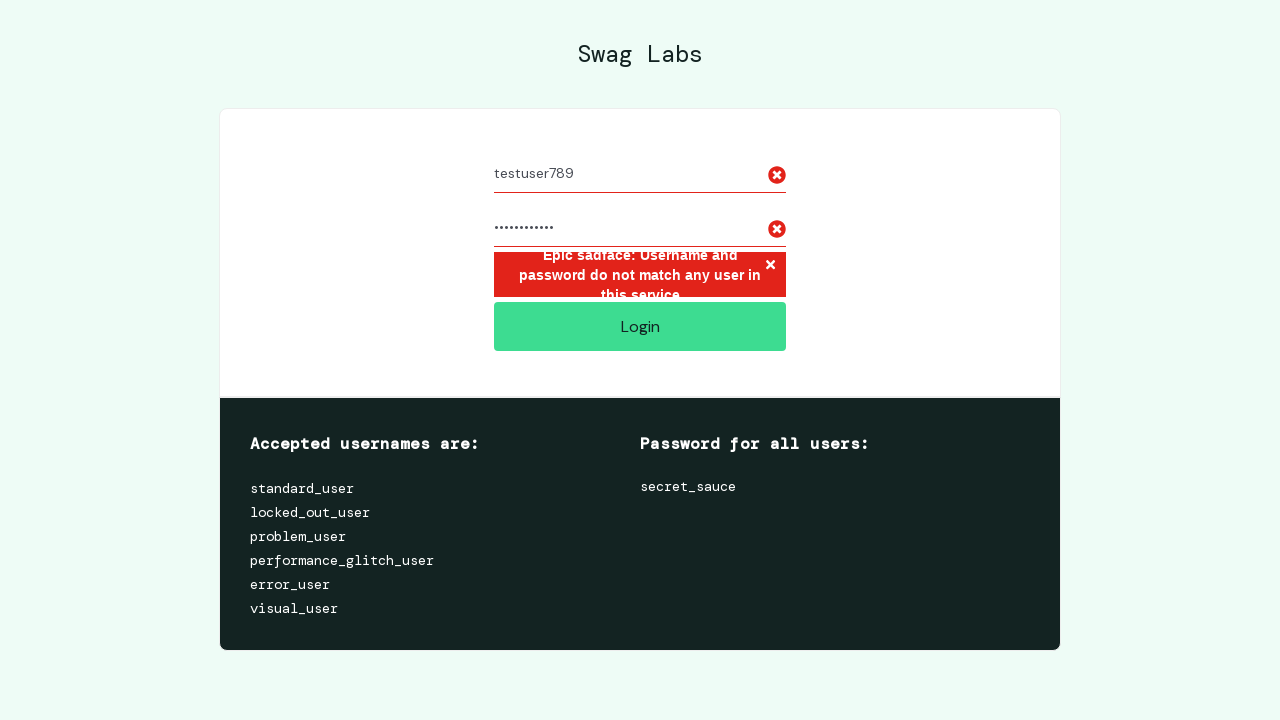

Error message displayed: 'Epic sadface: Username and password do not match any user in this service'
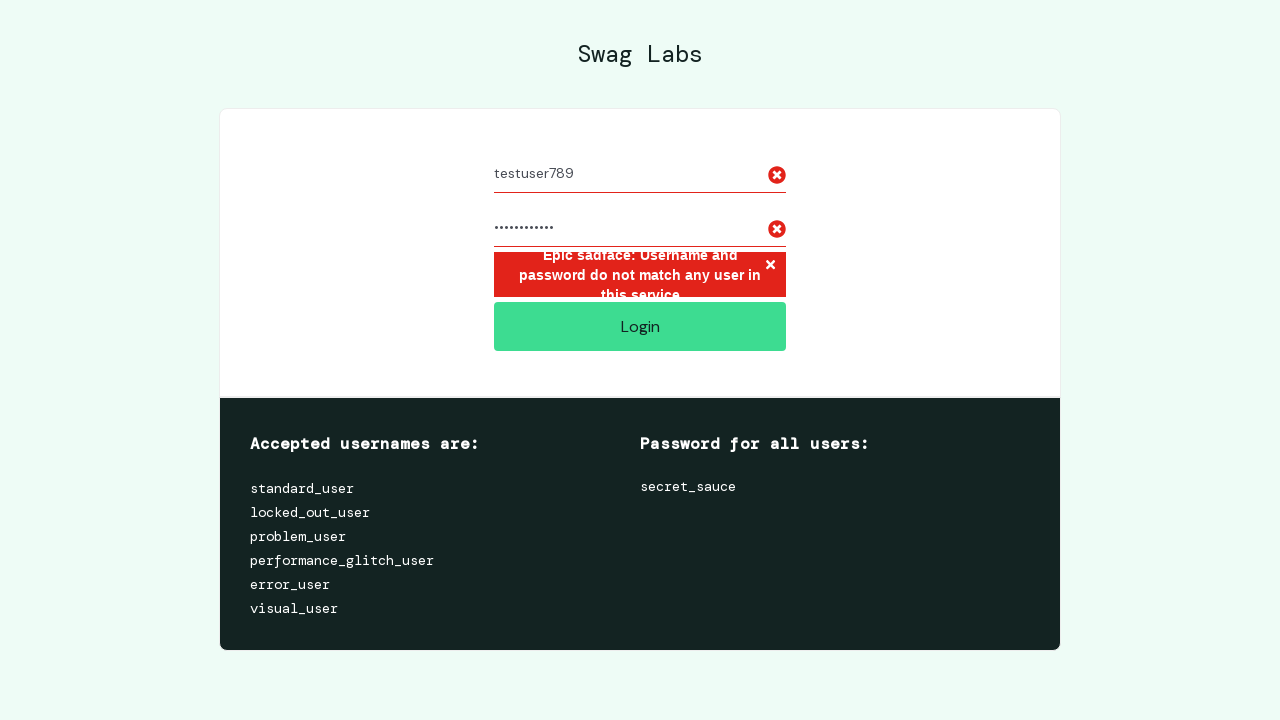

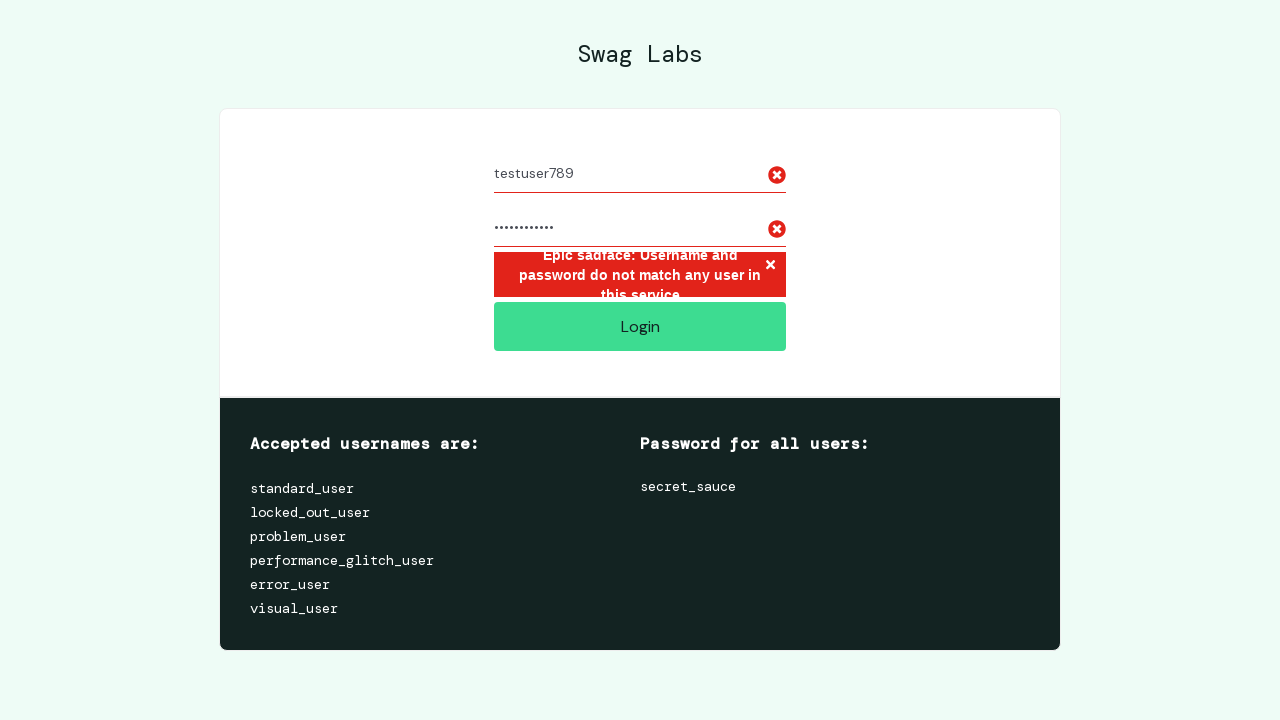